Tests the Gallery section by clicking the GALLERY link and scrolling through content

Starting URL: https://colab.humanbrain.in/

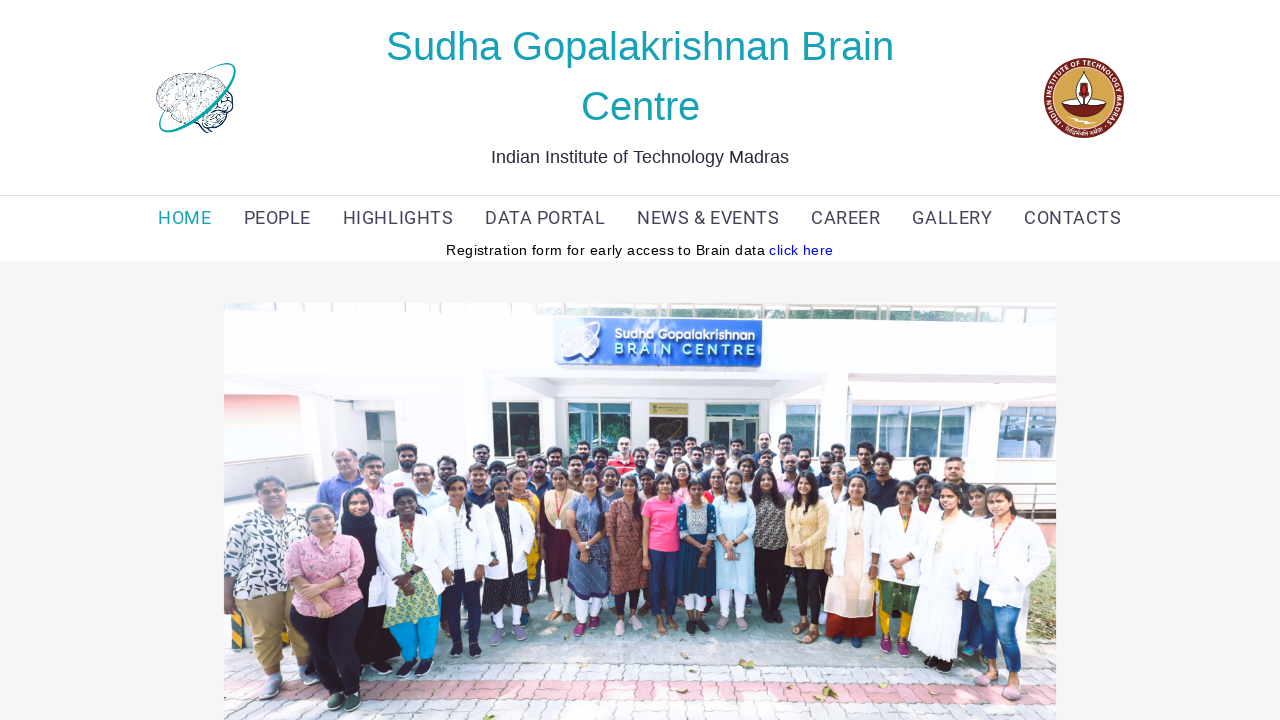

Clicked GALLERY link at (952, 218) on (//a[text()='GALLERY'])[1]
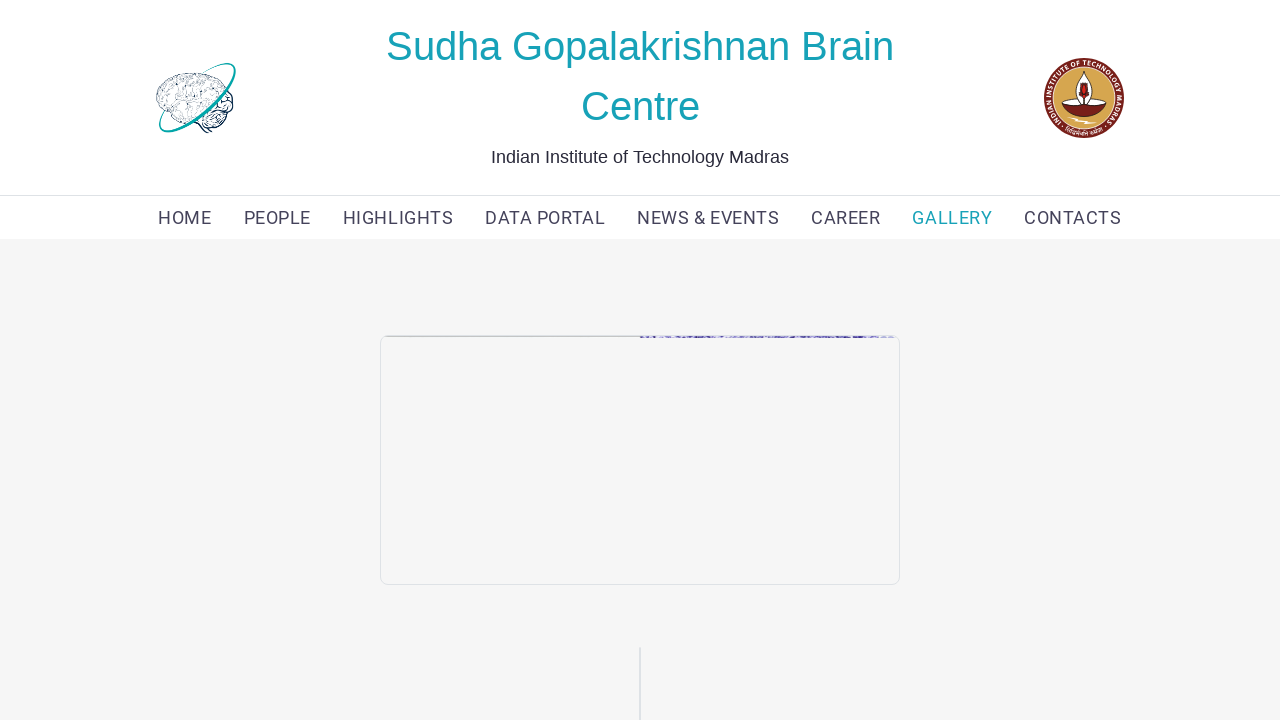

Scrolled to bottom of gallery content
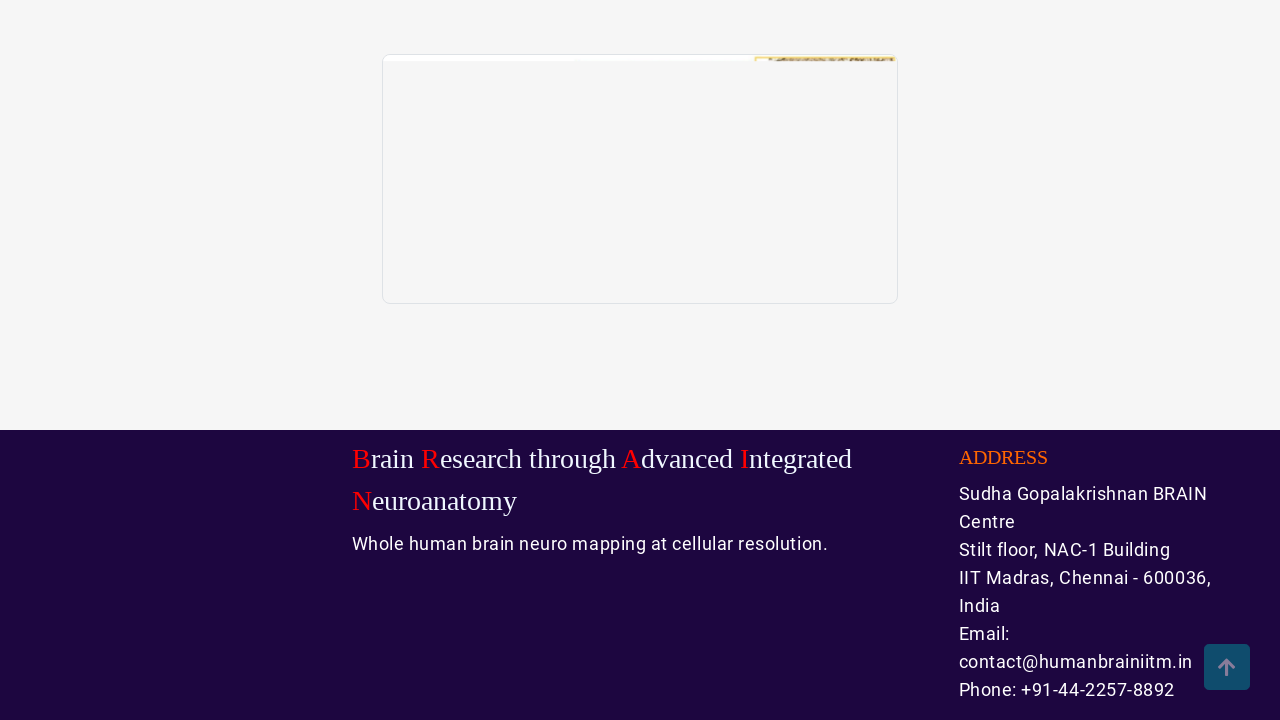

Scrolled back to top of gallery
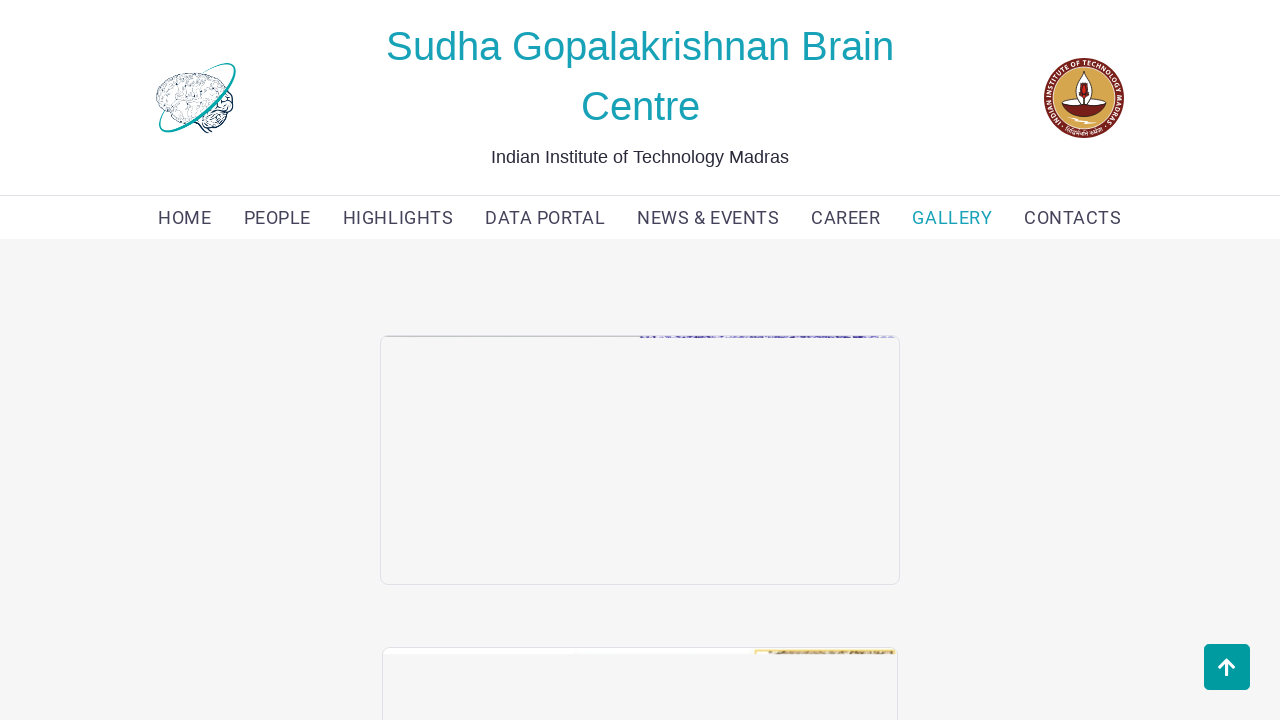

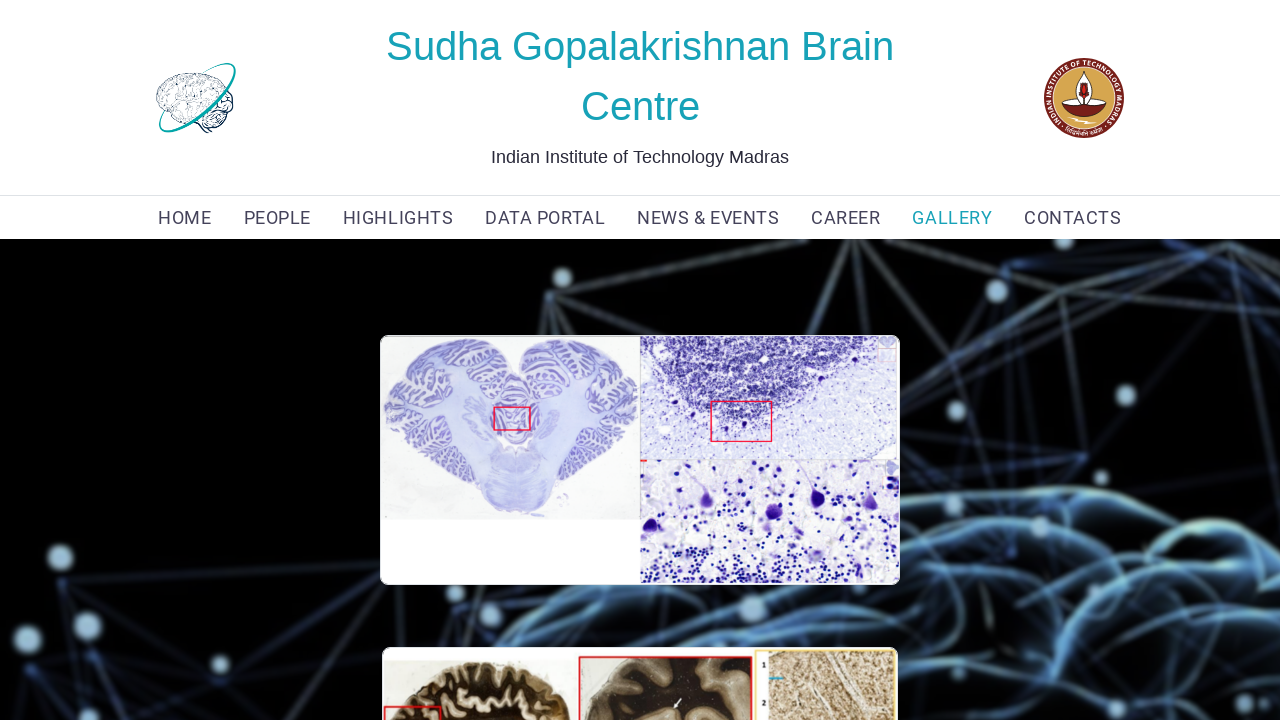